Tests a form that requires calculating the sum of two displayed numbers and selecting the result from a dropdown menu

Starting URL: http://suninjuly.github.io/selects1.html

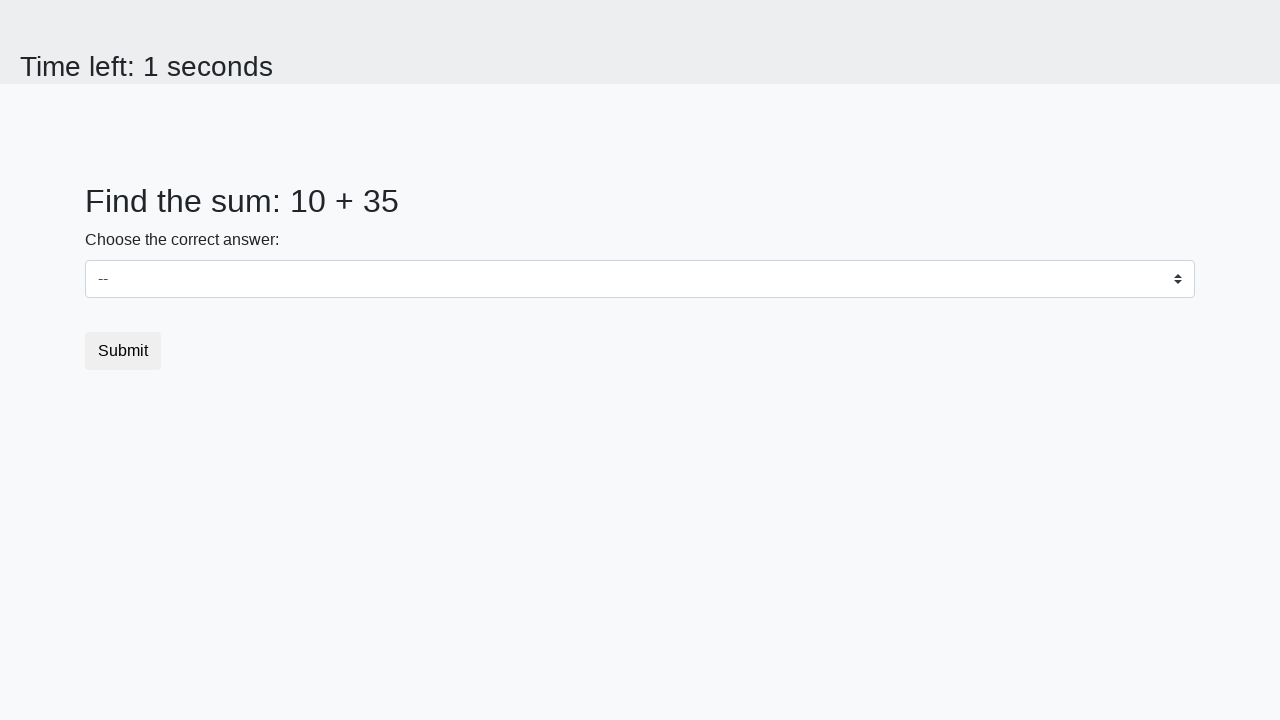

Retrieved first number from #num1 element
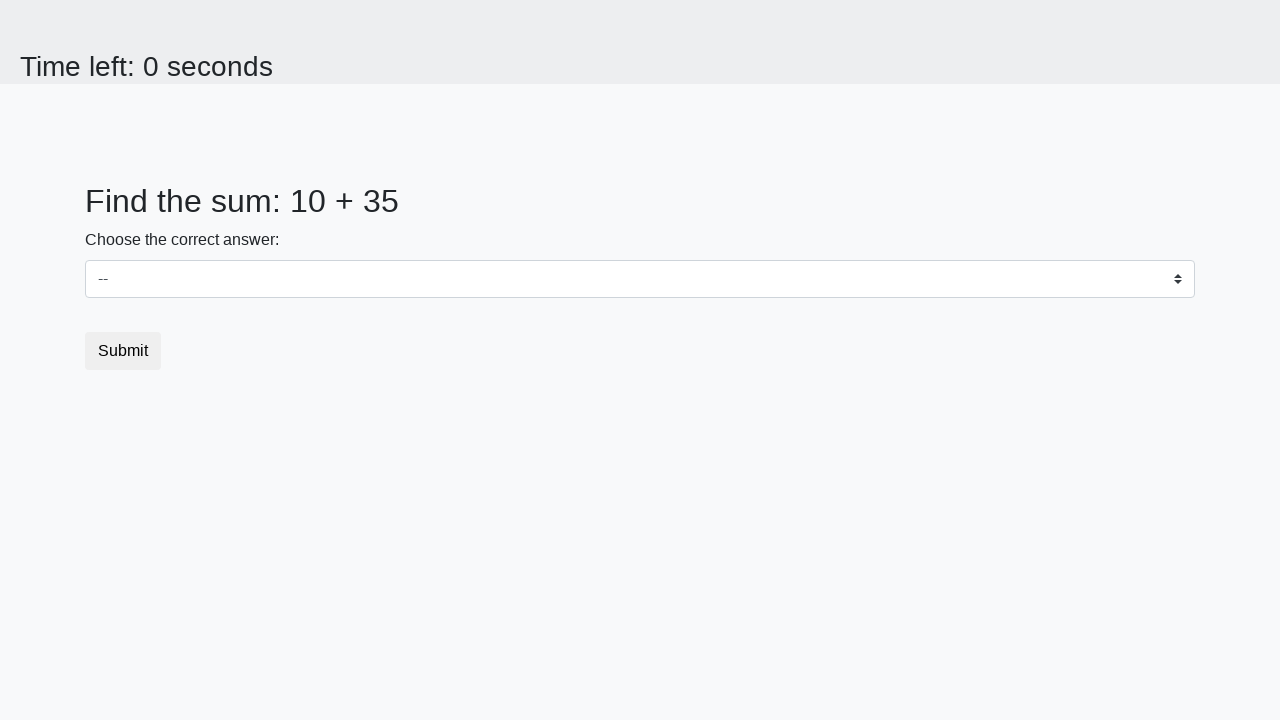

Retrieved second number from #num2 element
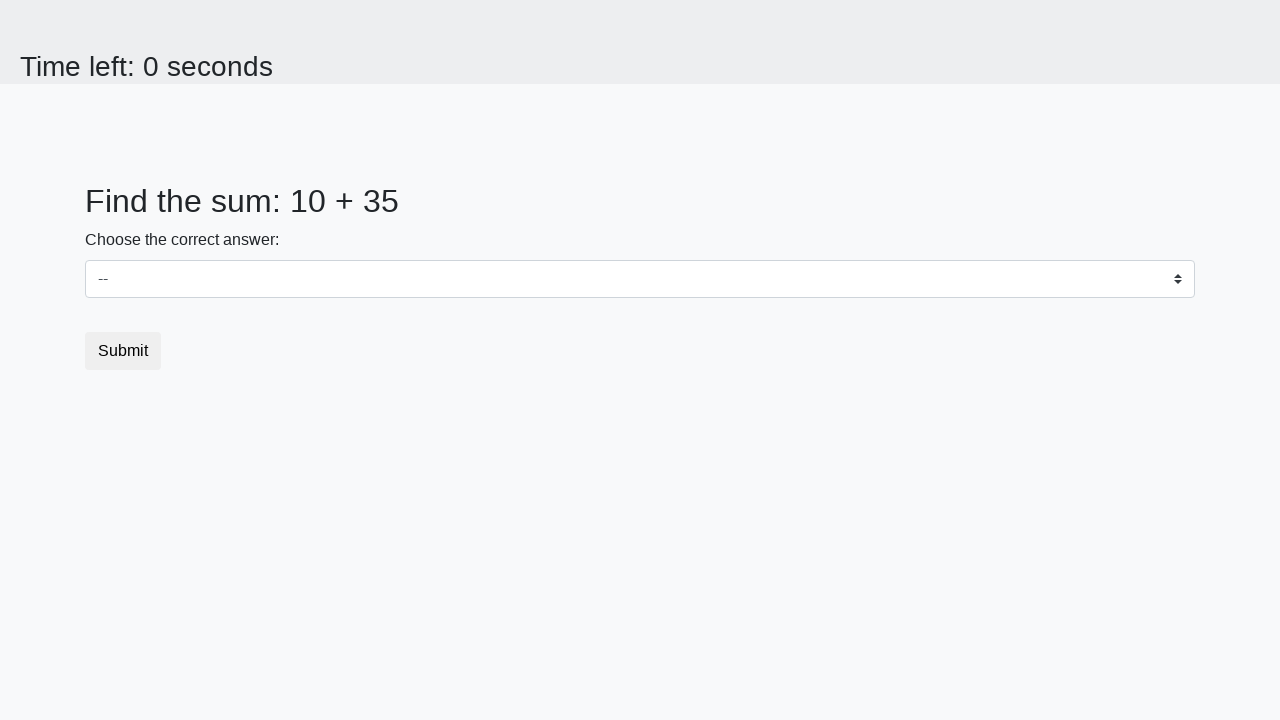

Calculated sum of 10 + 35 = 45
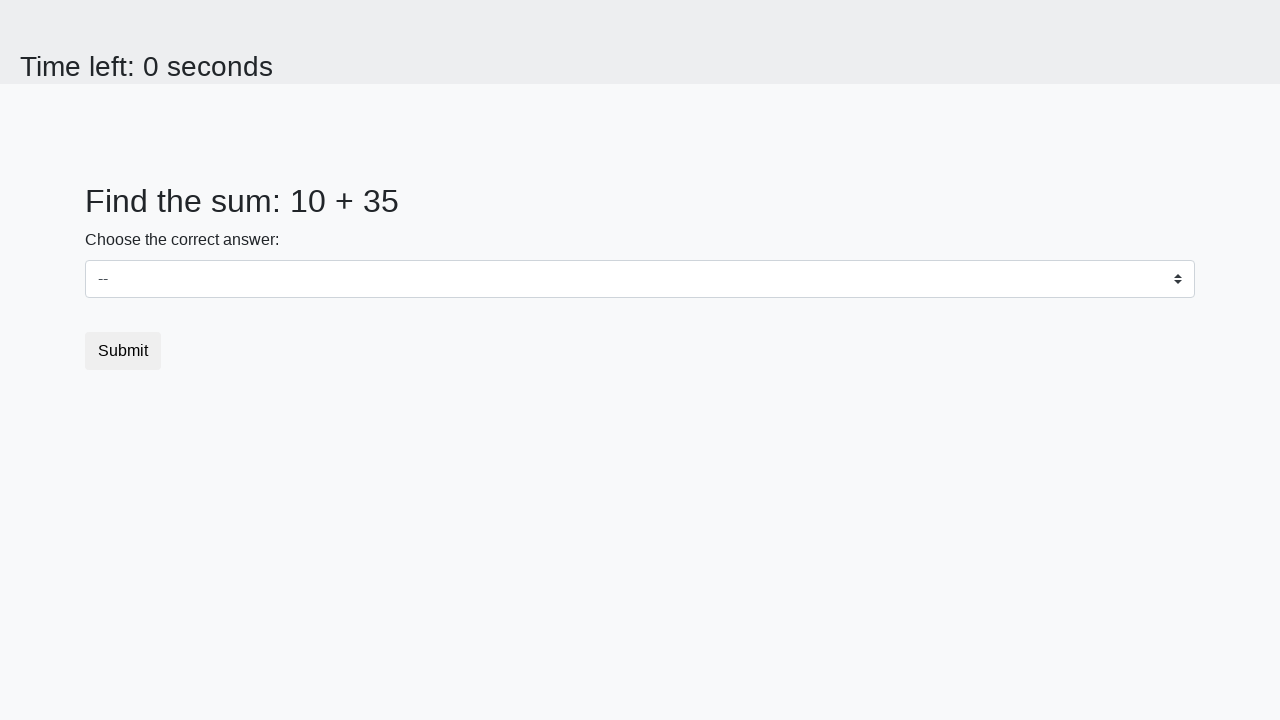

Selected sum value 45 from dropdown menu on select
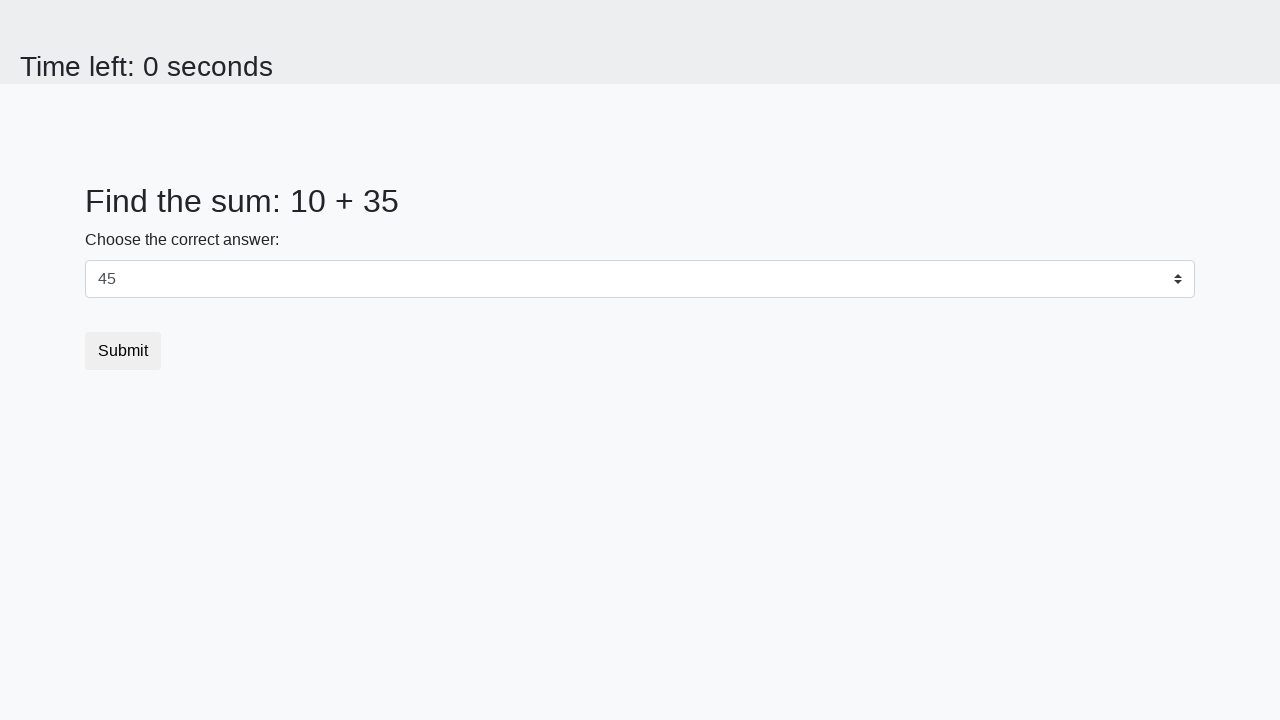

Clicked the submit button to complete the form at (123, 351) on button
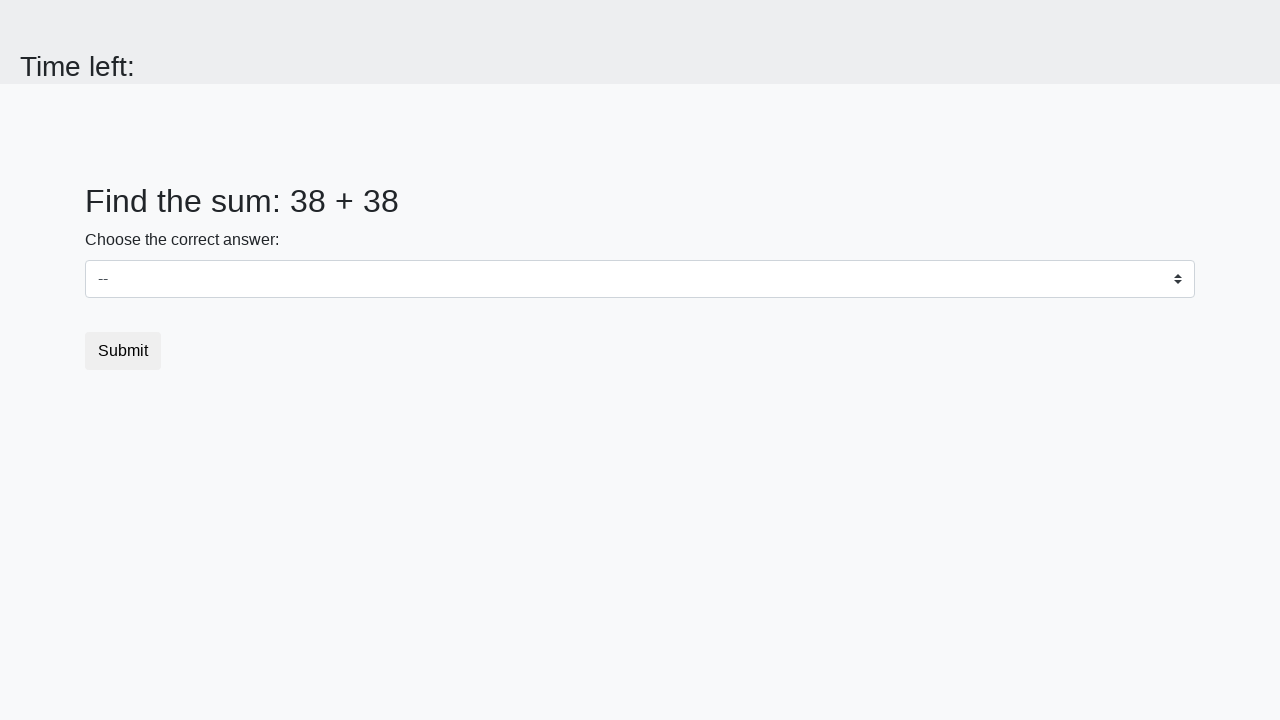

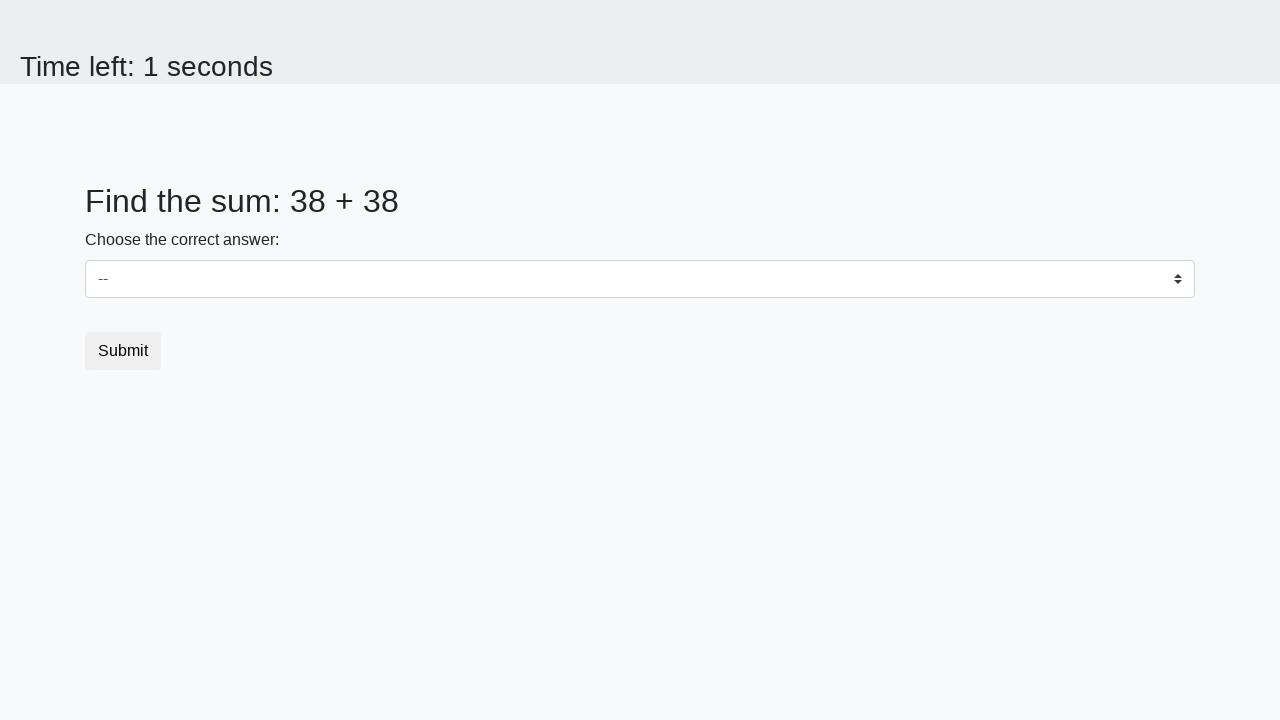